Tests JavaScript alert box interaction by triggering an alert and accepting it within an iframe on W3Schools tryit editor

Starting URL: https://www.w3schools.com/js/tryit.asp?filename=tryjs_alert

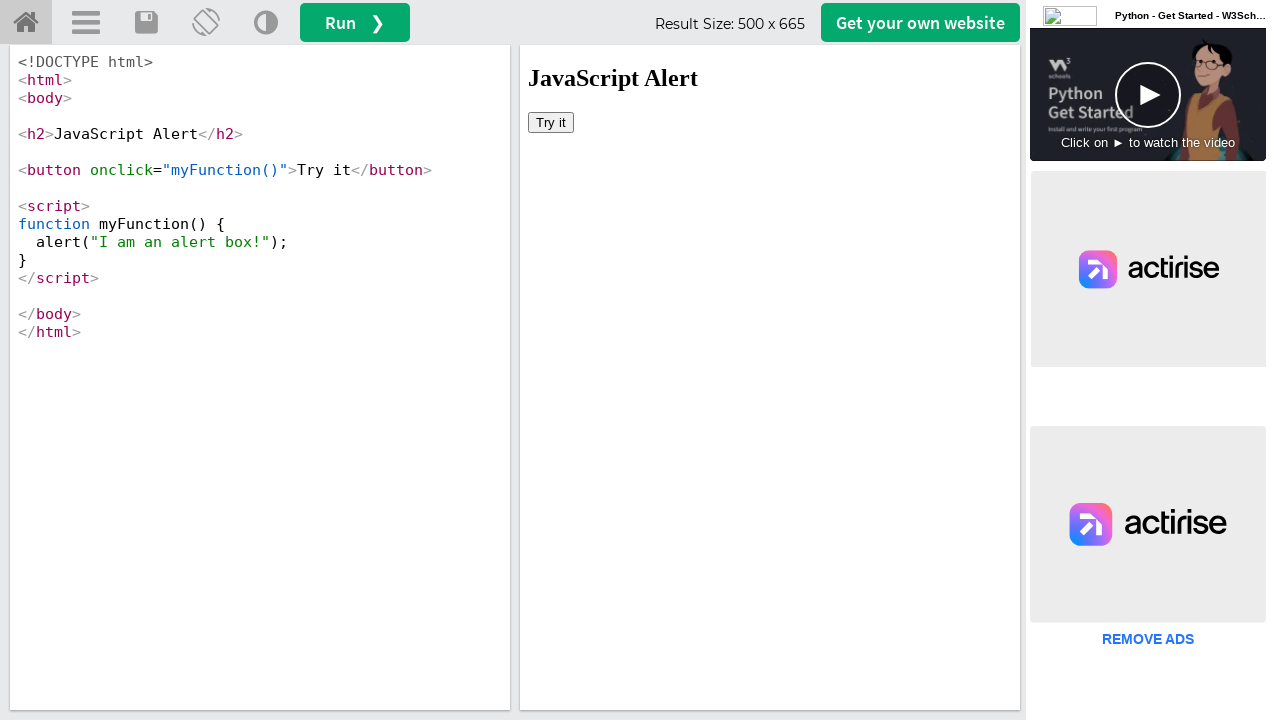

Located iframe with ID 'iframeResult' containing the alert demo
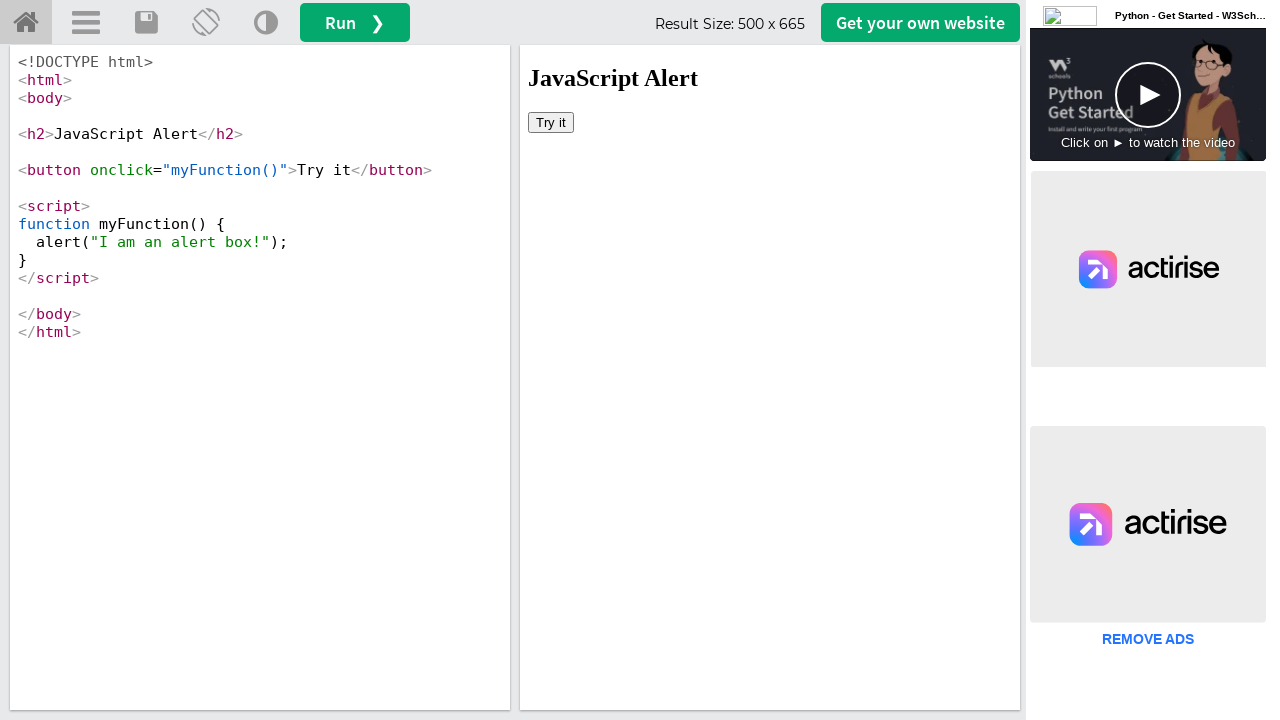

Clicked button to trigger JavaScript alert box at (551, 122) on #iframeResult >> internal:control=enter-frame >> body > button
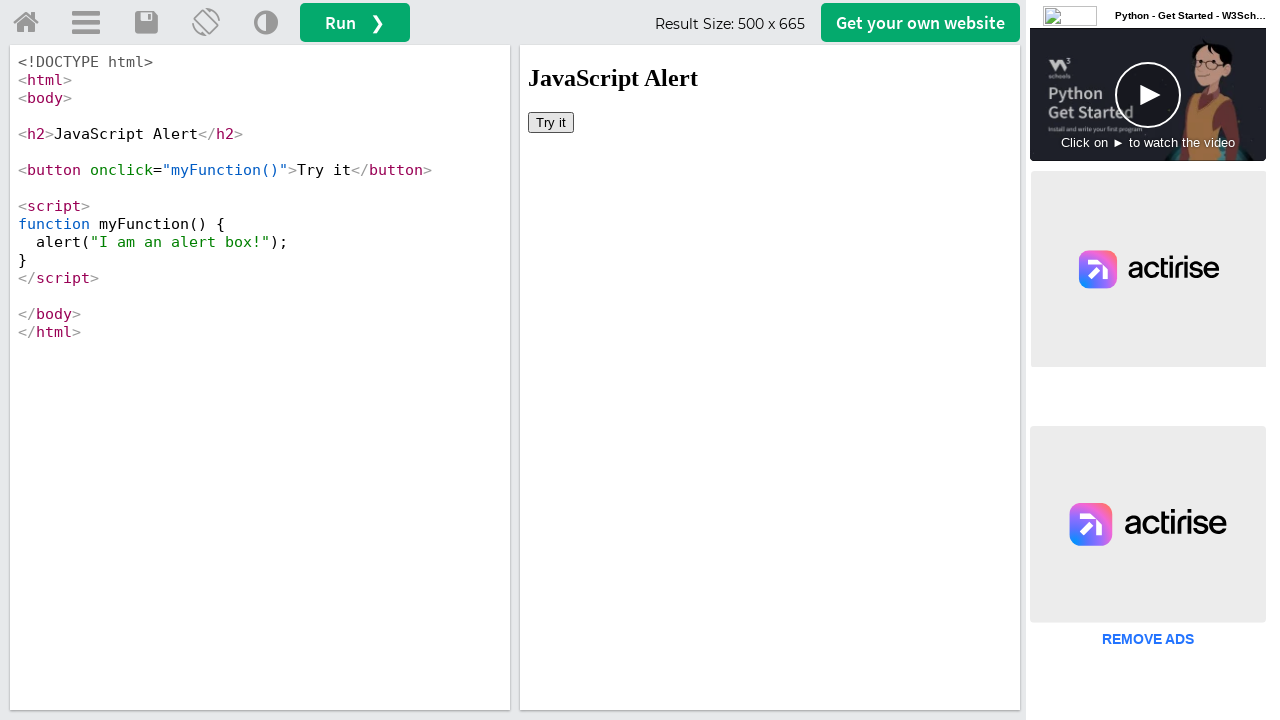

Set up dialog handler and accepted the alert
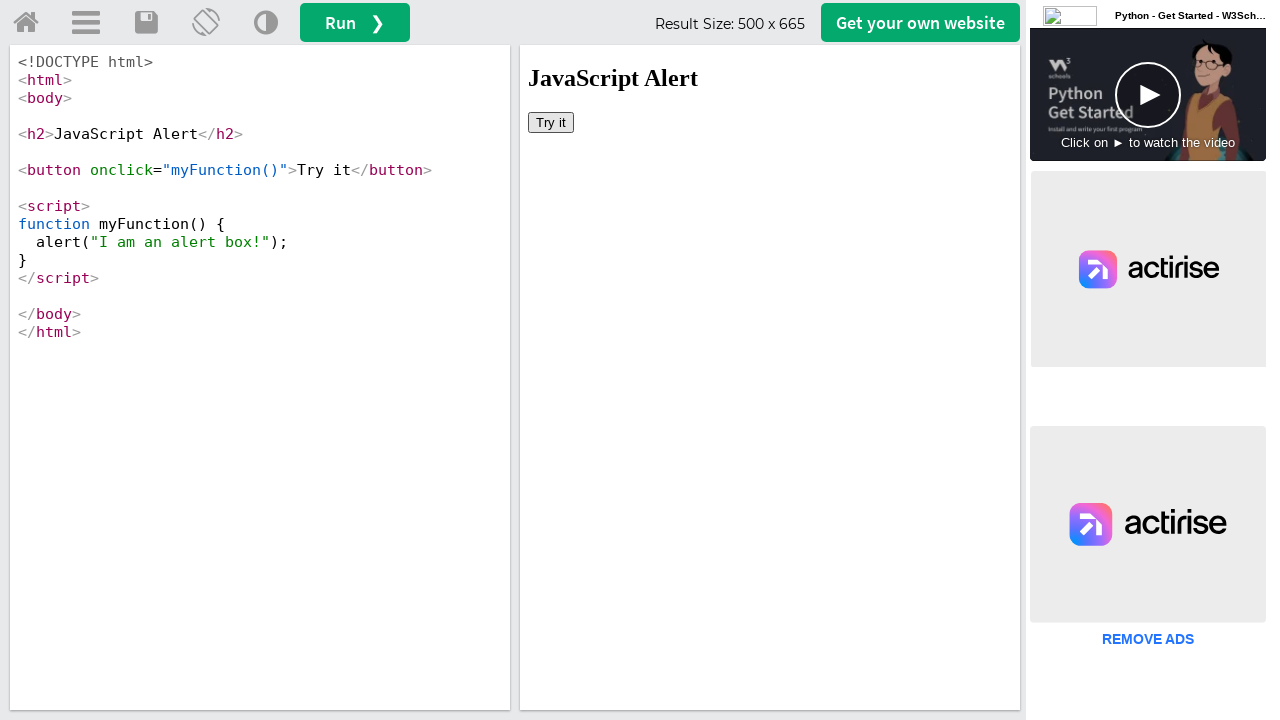

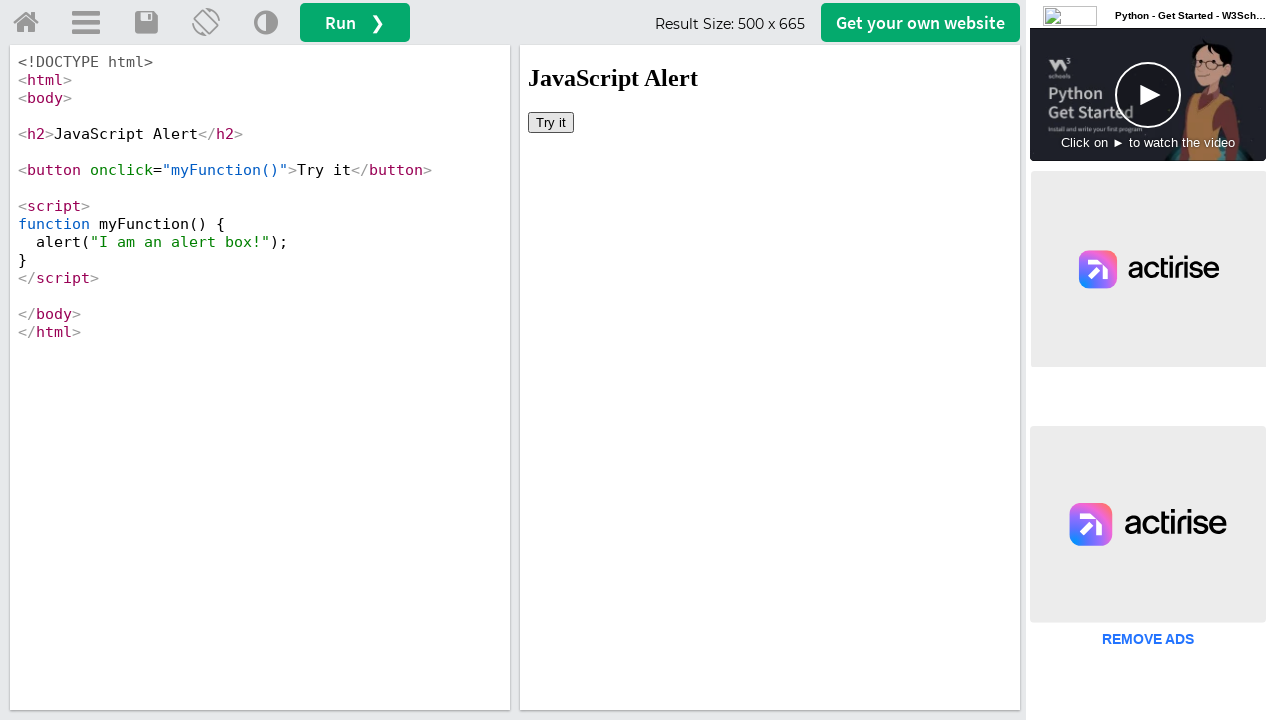